Tests checkbox and radio button selection states

Starting URL: https://automationfc.github.io/basic-form/index.html

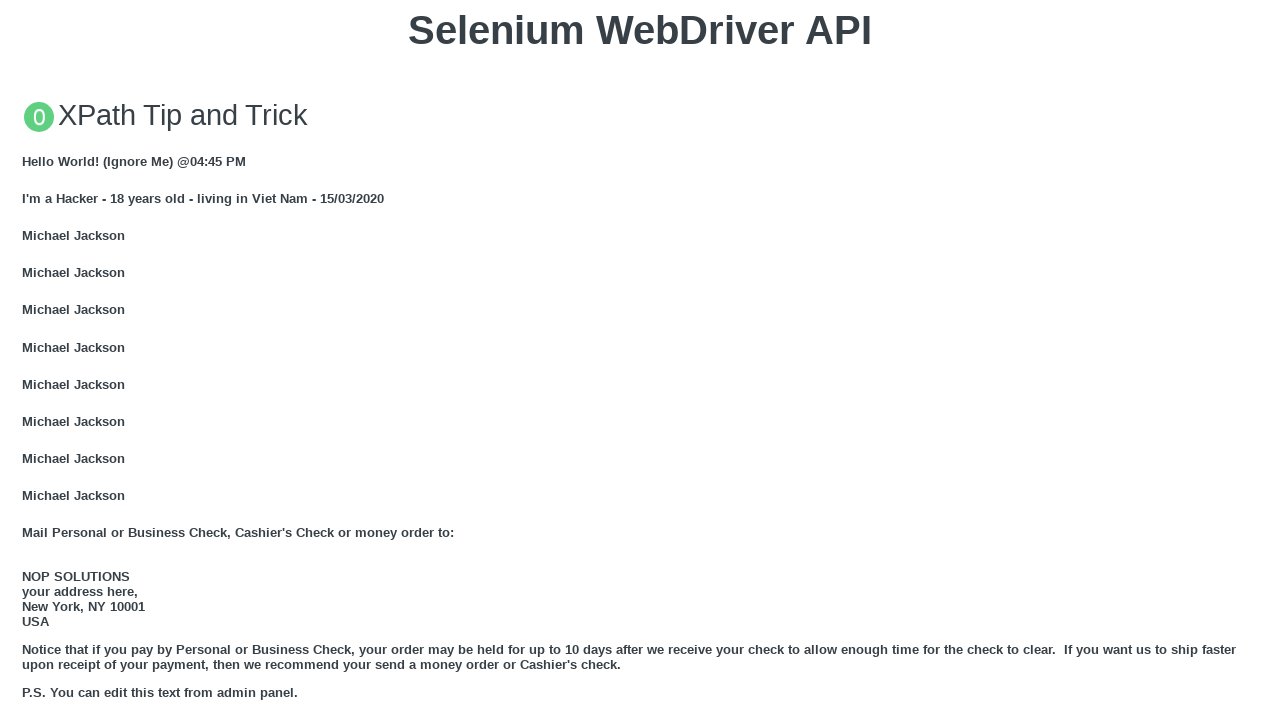

Clicked under_18 radio button at (28, 360) on xpath=//input[@id='under_18']
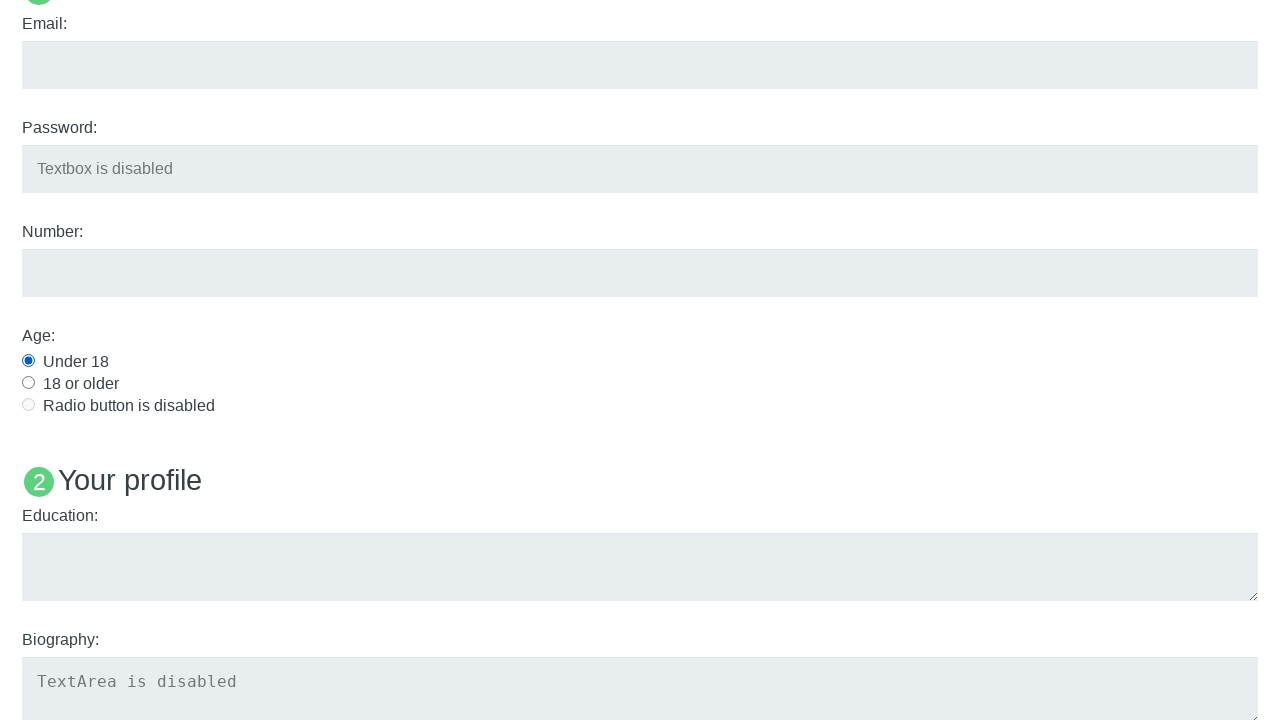

Clicked java checkbox to select it at (28, 361) on xpath=//input[@type='checkbox' and @value='java']
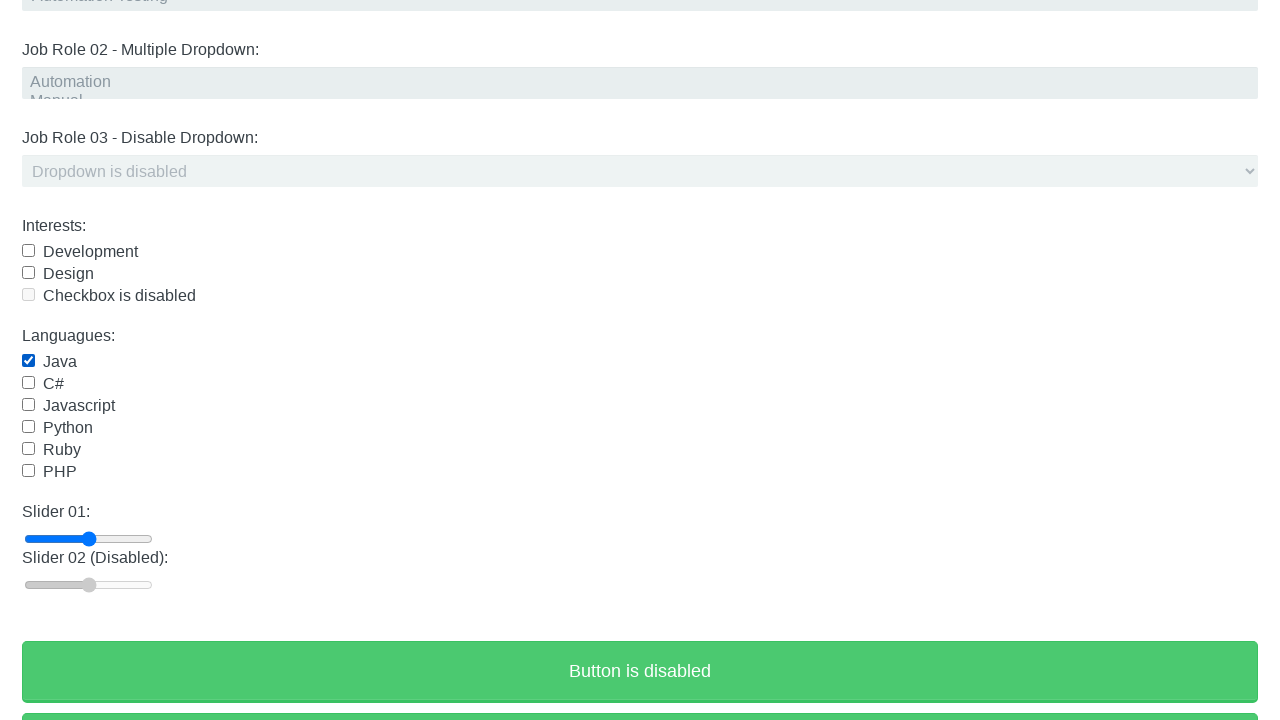

Verified under_18 radio button is selected
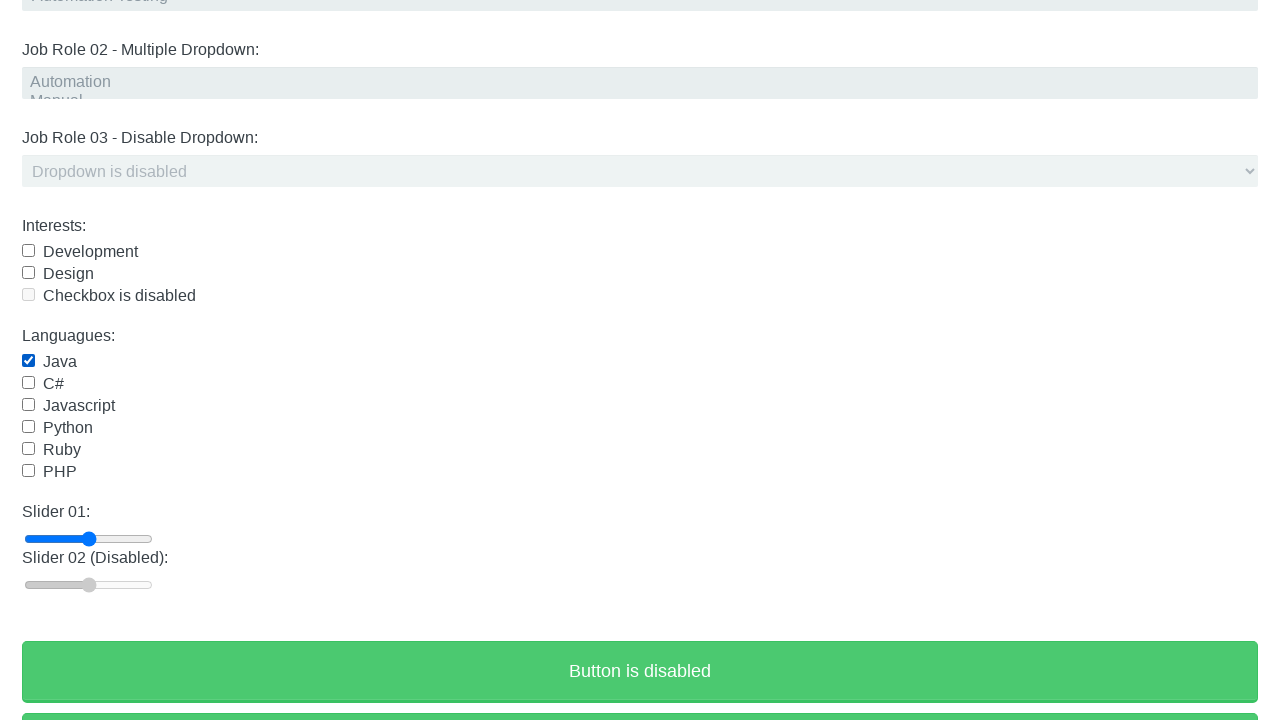

Verified java checkbox is selected
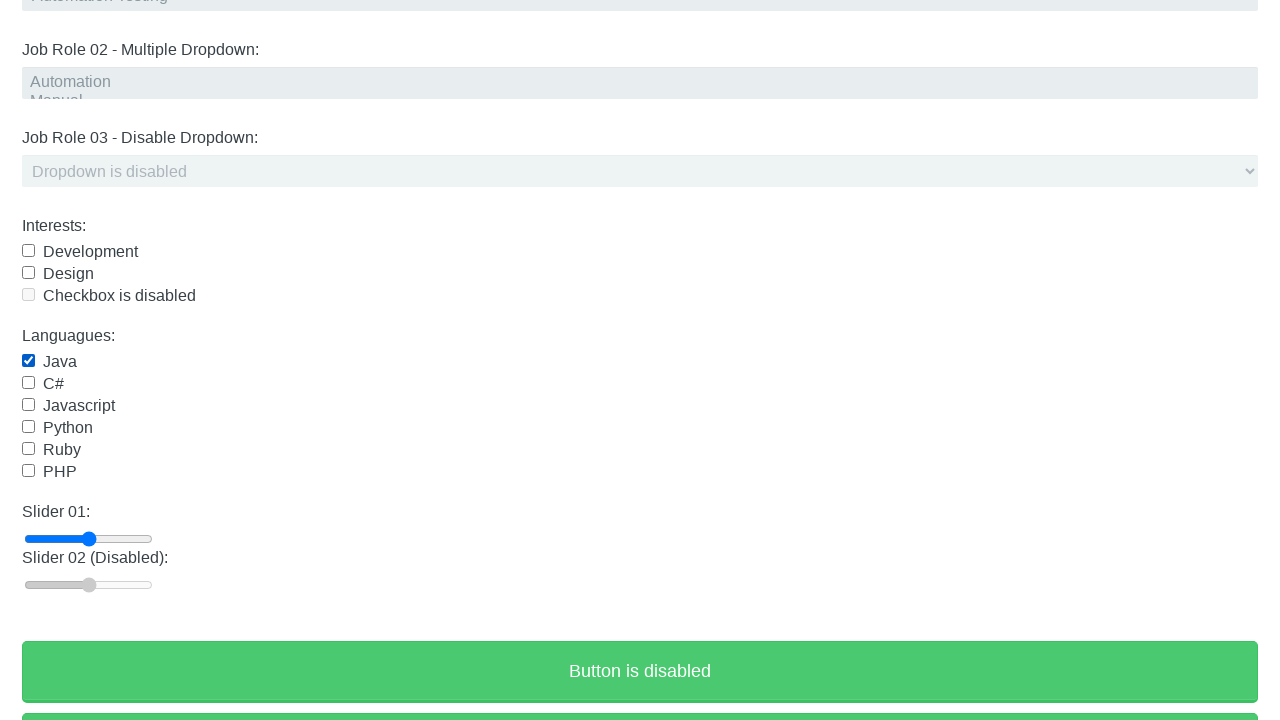

Clicked java checkbox to uncheck it at (28, 361) on xpath=//input[@type='checkbox' and @value='java']
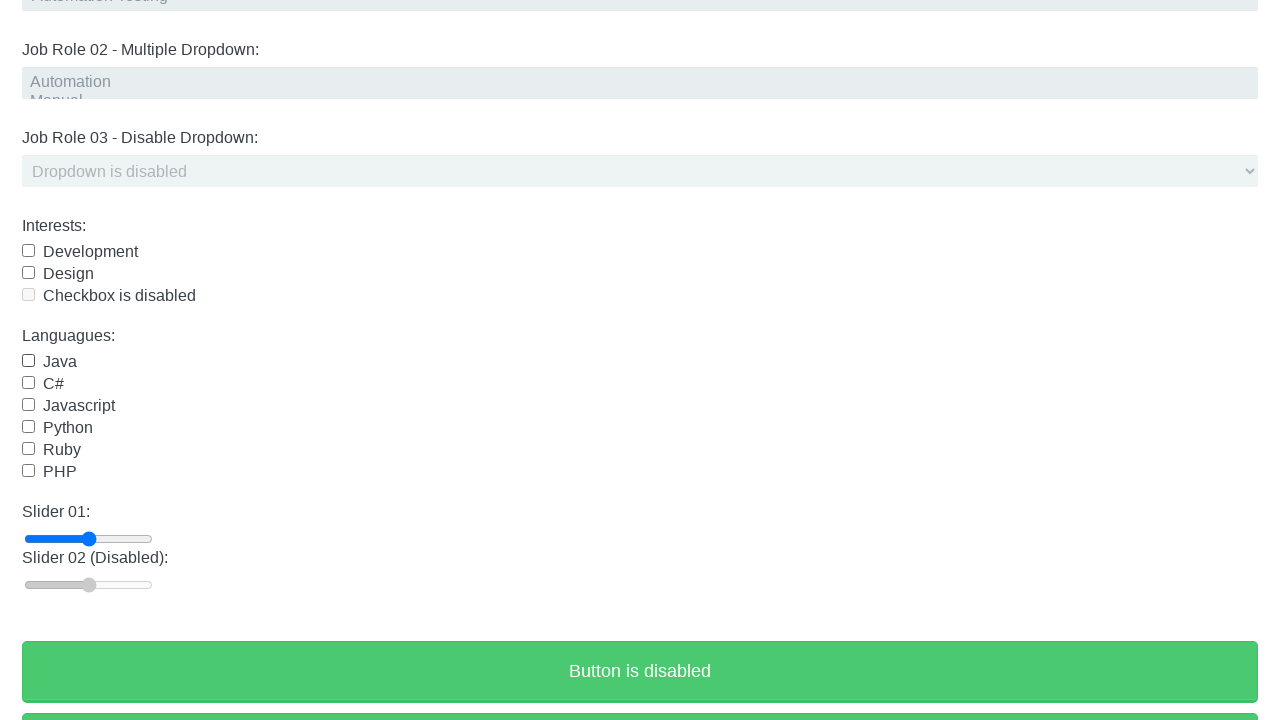

Verified java checkbox is not selected
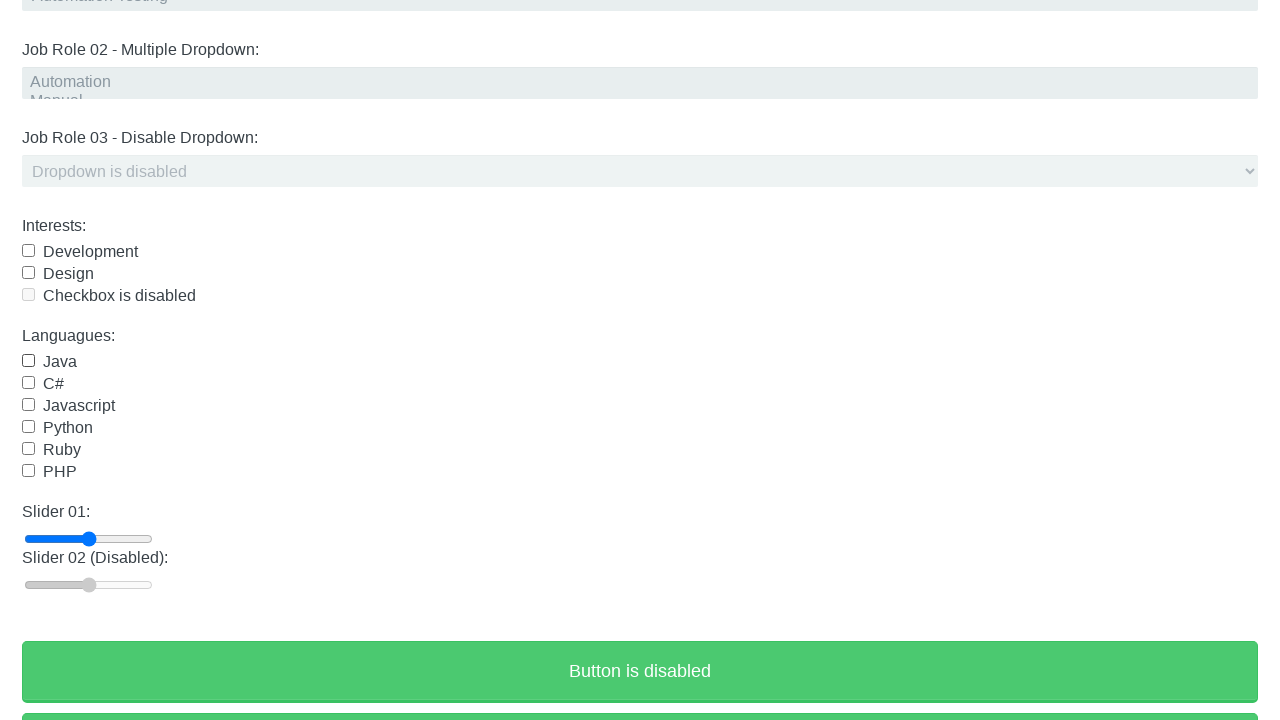

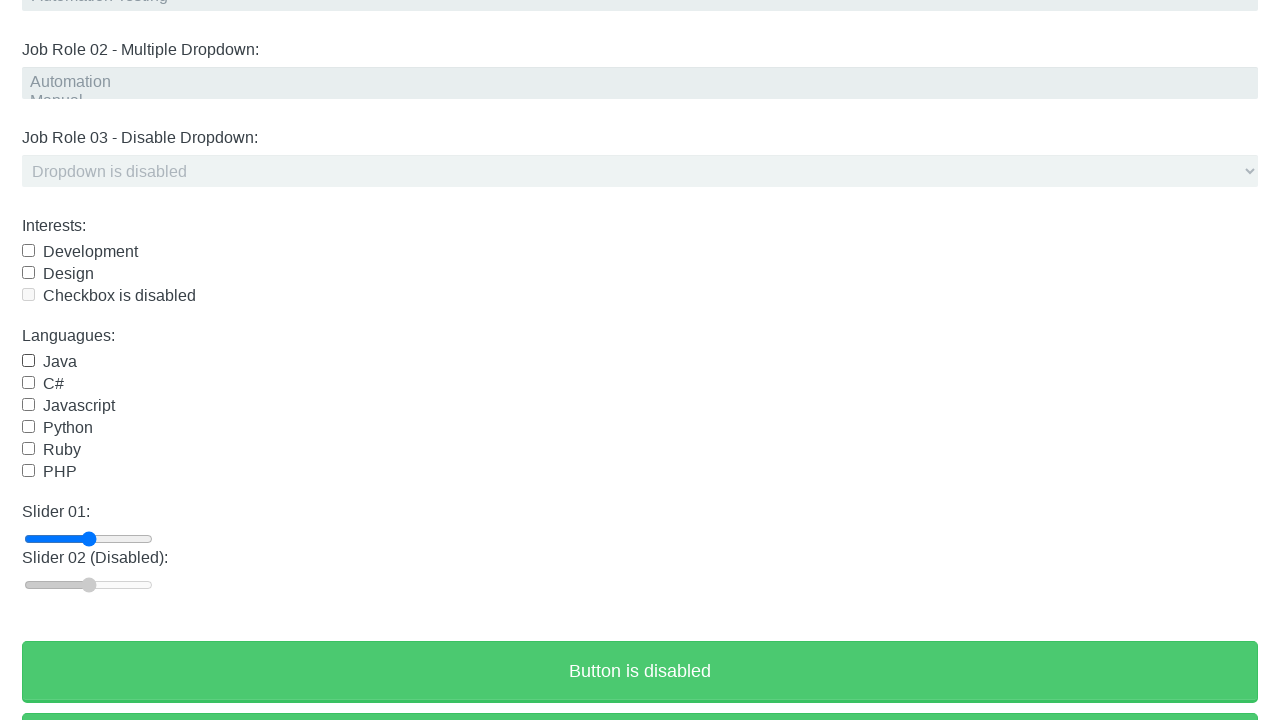